Tests clicking JavaScript exception buttons on Selenium's BiDi test page to trigger JS log entries

Starting URL: https://www.selenium.dev/selenium/web/bidi/logEntryAdded.html

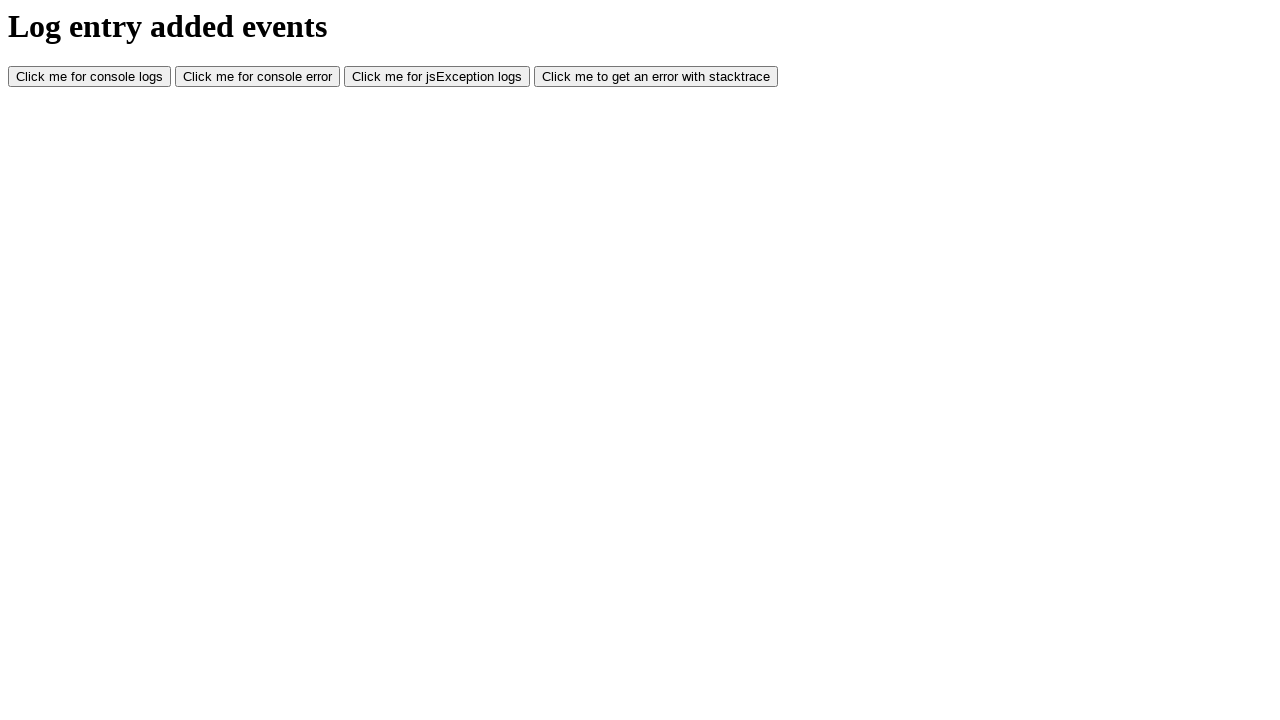

Clicked JavaScript exception button to trigger JS log entry at (437, 77) on #jsException
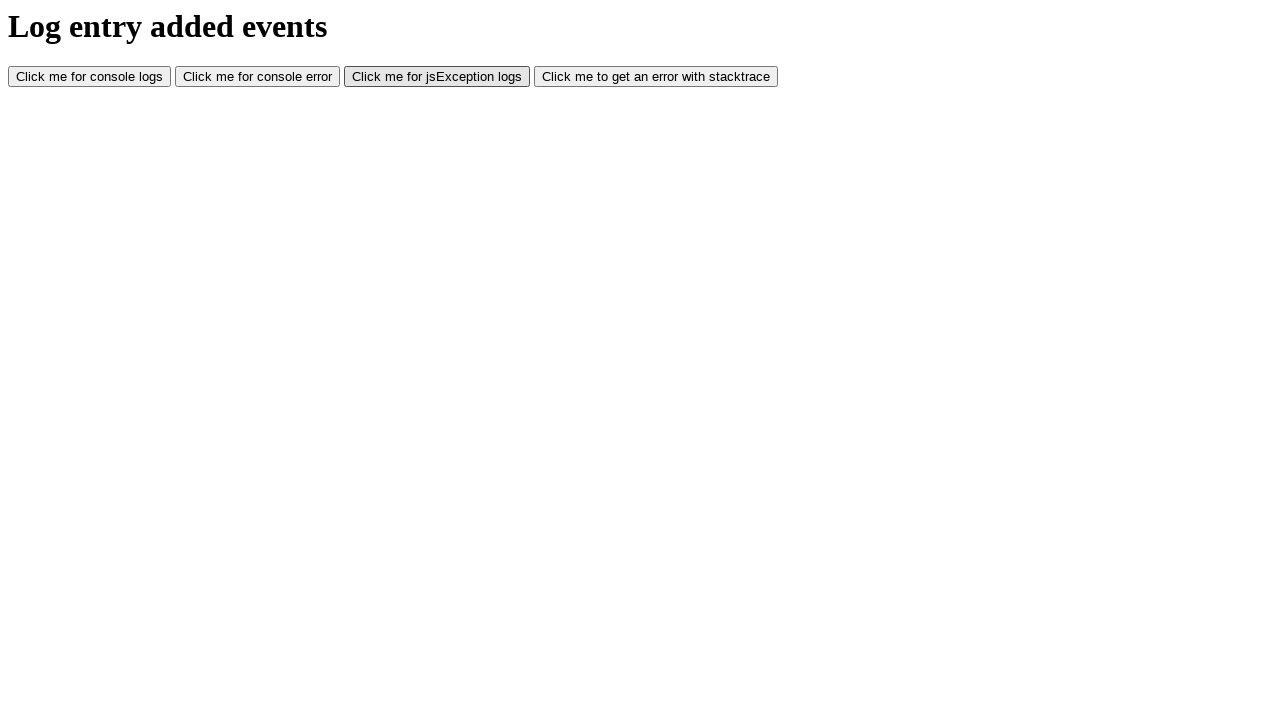

Clicked log with stacktrace button to trigger JS log entry at (656, 77) on #logWithStacktrace
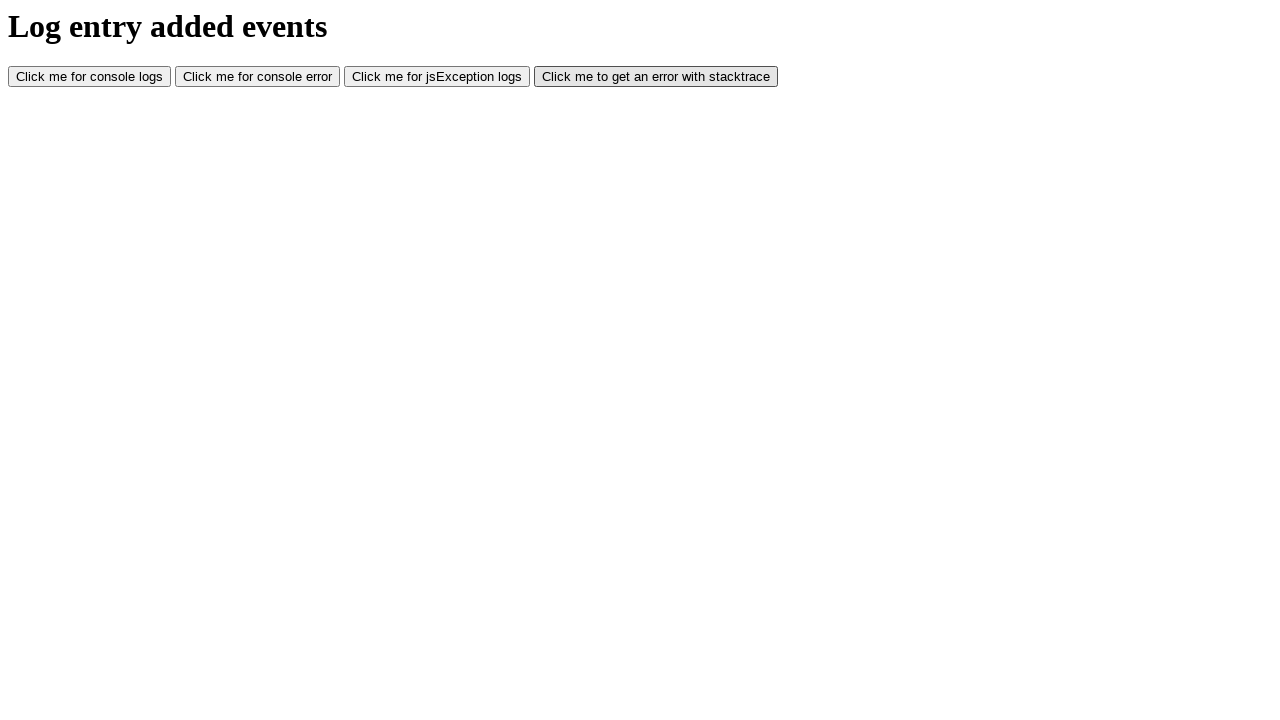

Waited for page to process the clicks
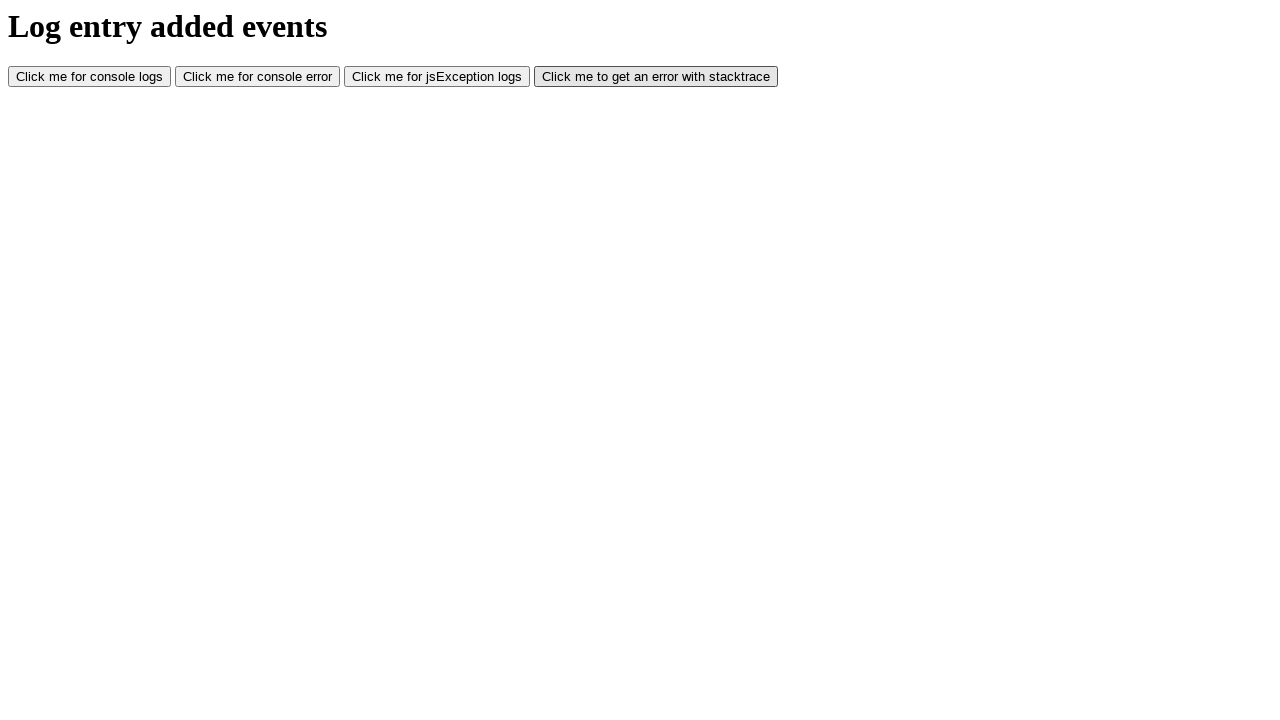

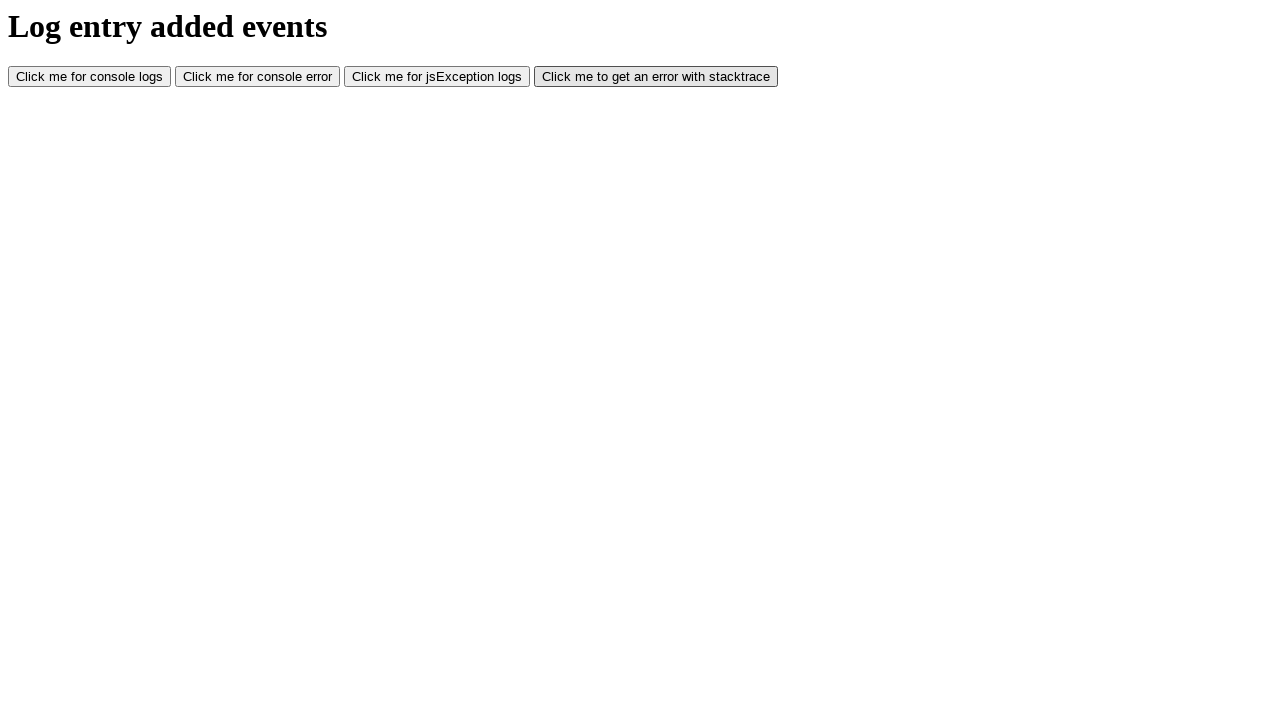